Tests a basic calculator by selecting build type, entering two numbers, selecting subtract operation, and verifying the calculation result

Starting URL: https://testsheepnz.github.io/BasicCalculator.html

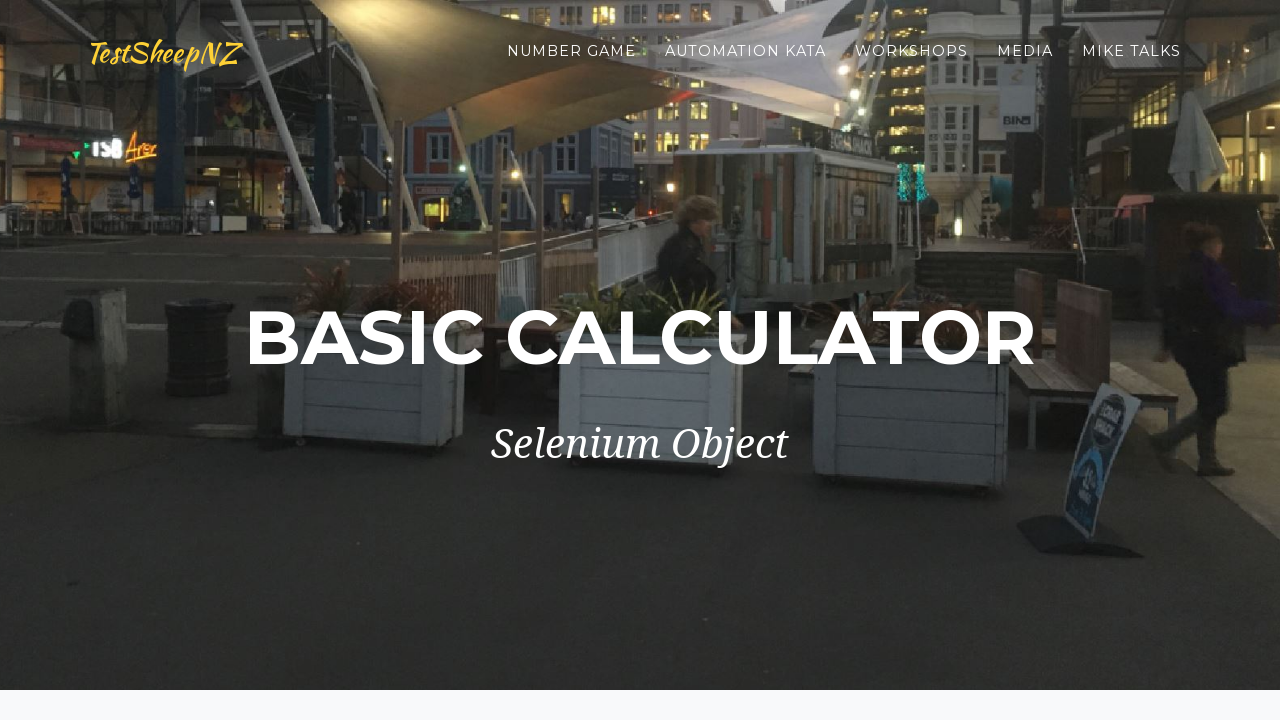

Scrolled to bottom of page
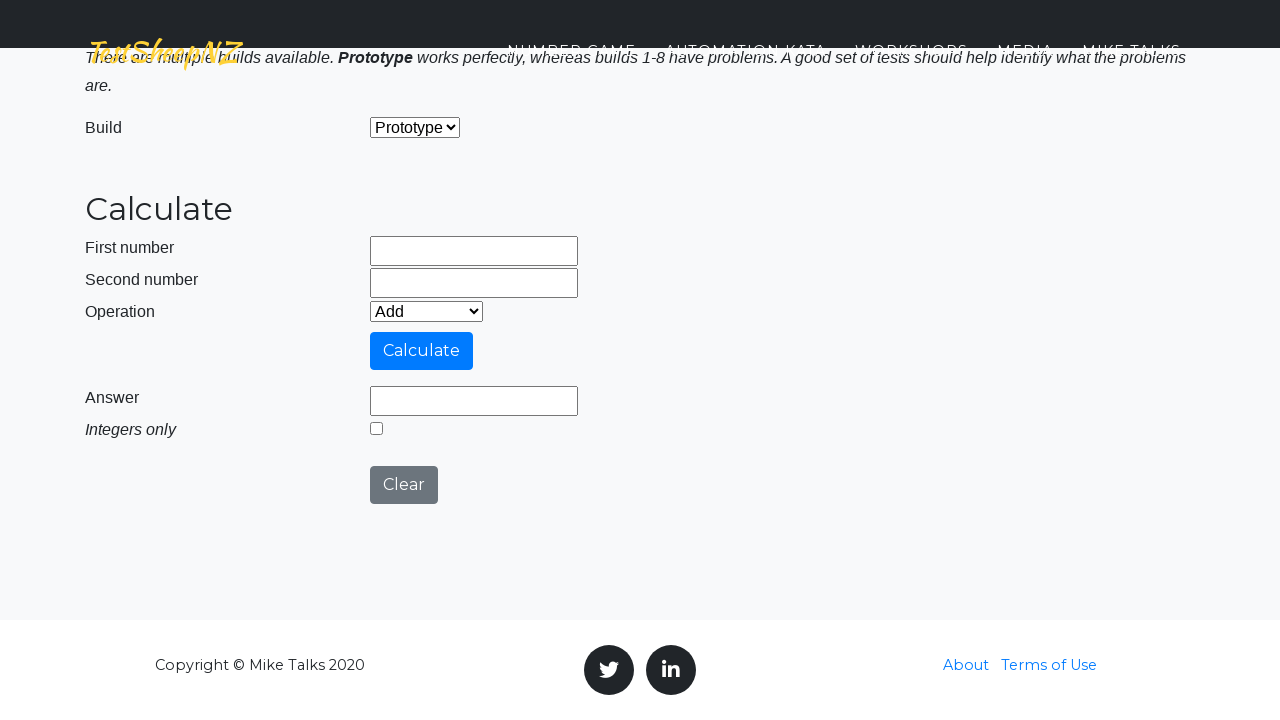

Selected 'Prototype' from build dropdown on select#selectBuild
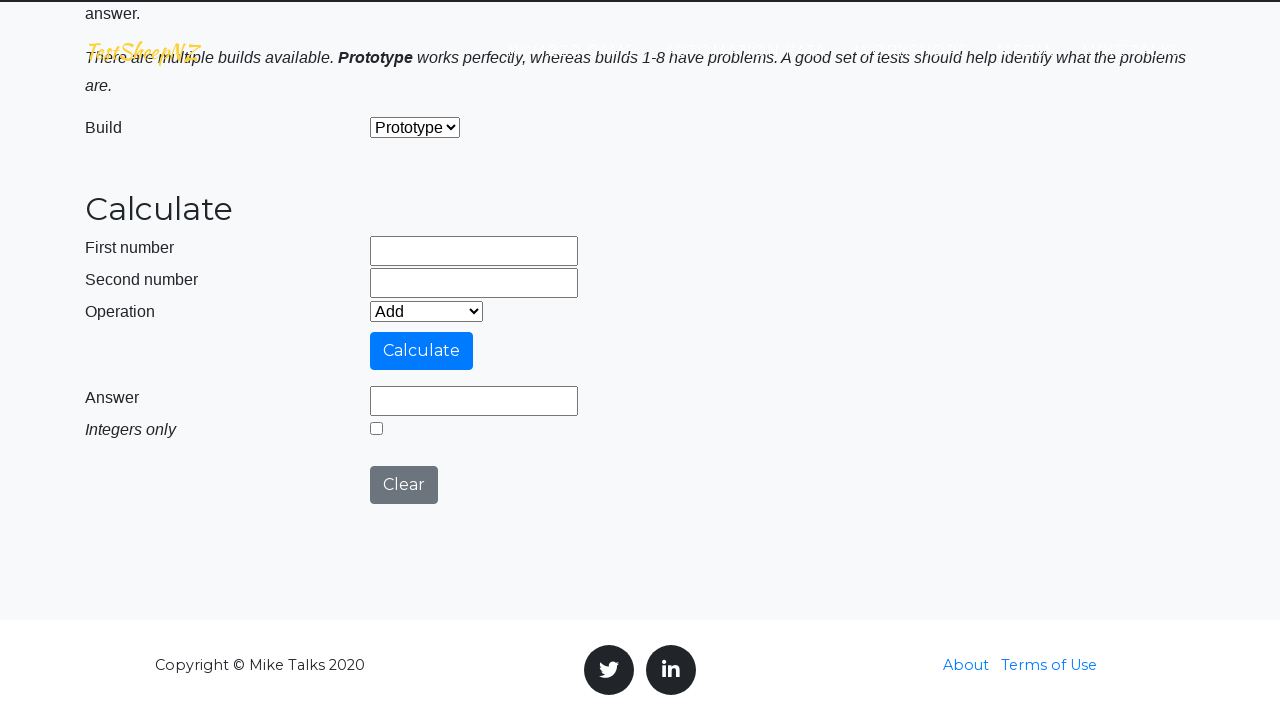

Entered first number: 2 on input#number1Field
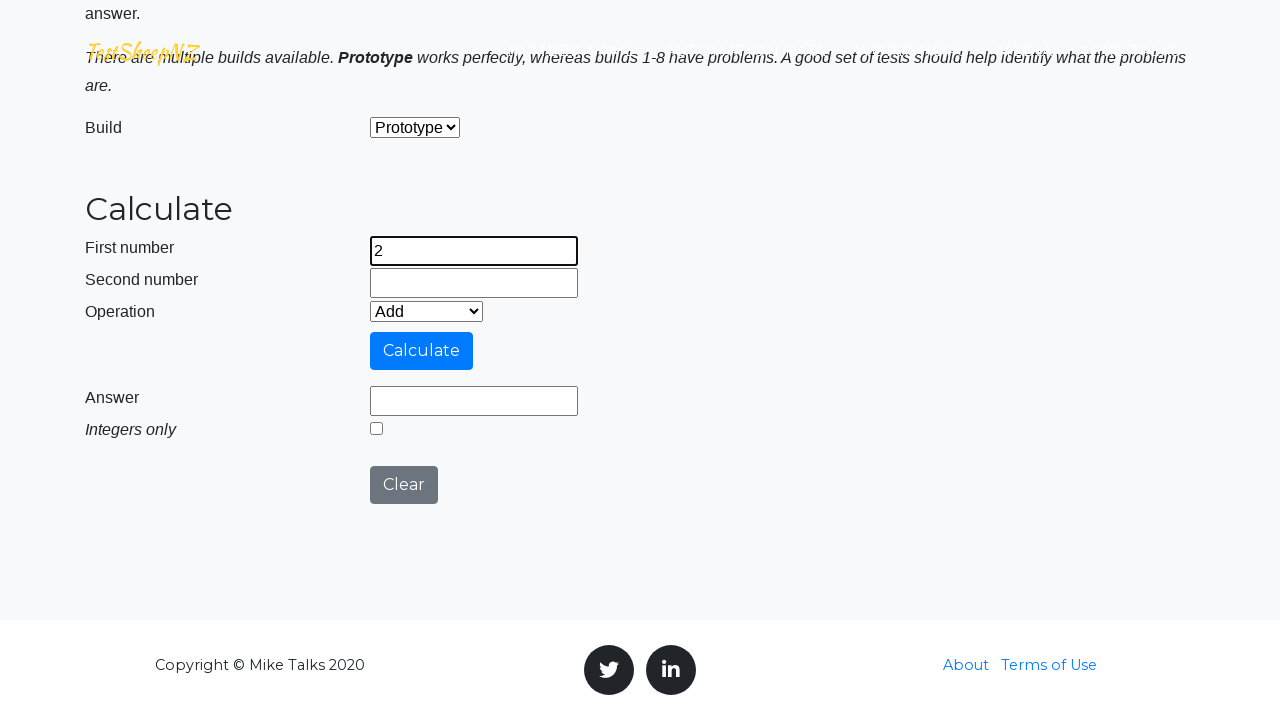

Entered second number: 3 on input#number2Field
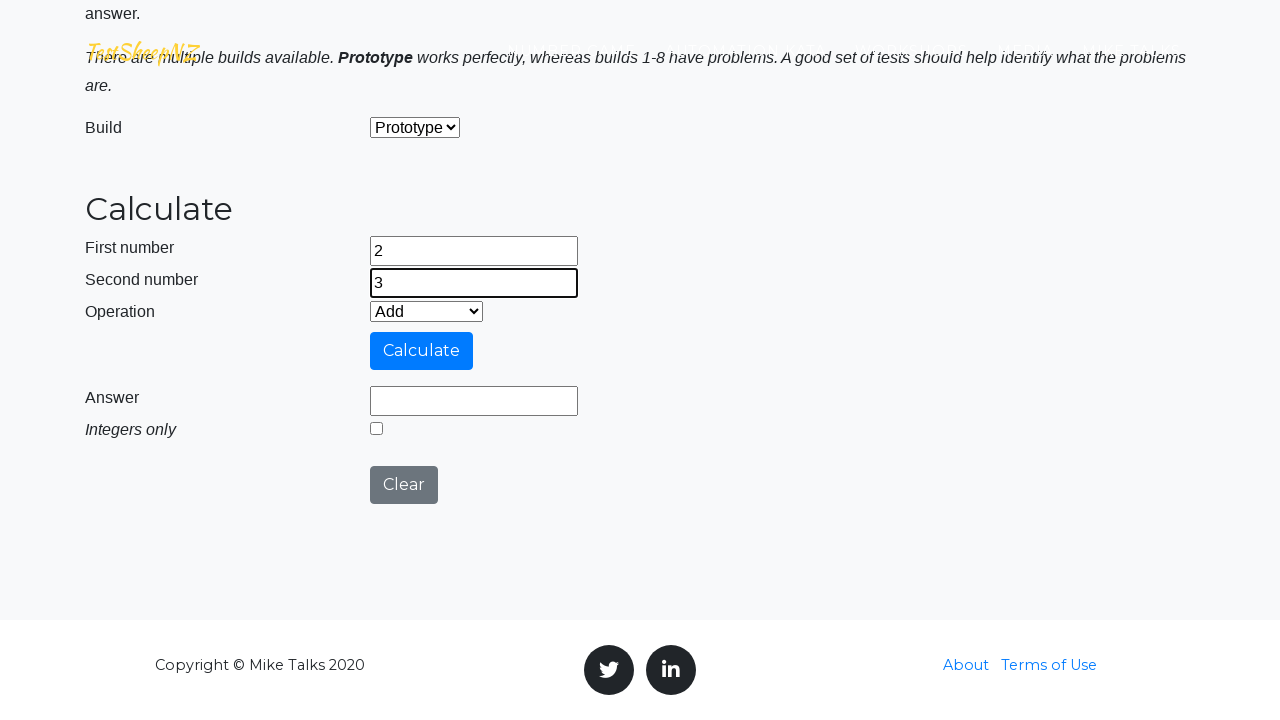

Selected 'Subtract' operation on select#selectOperationDropdown
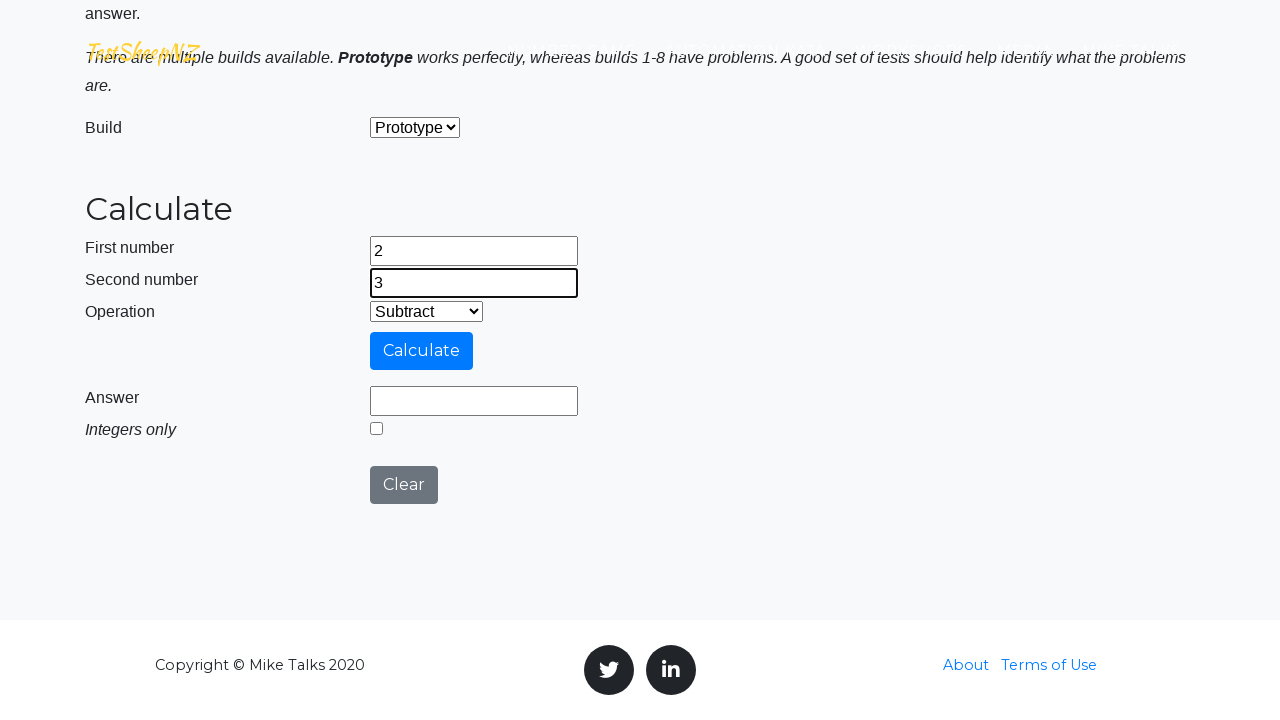

Clicked calculate button at (422, 351) on input#calculateButton
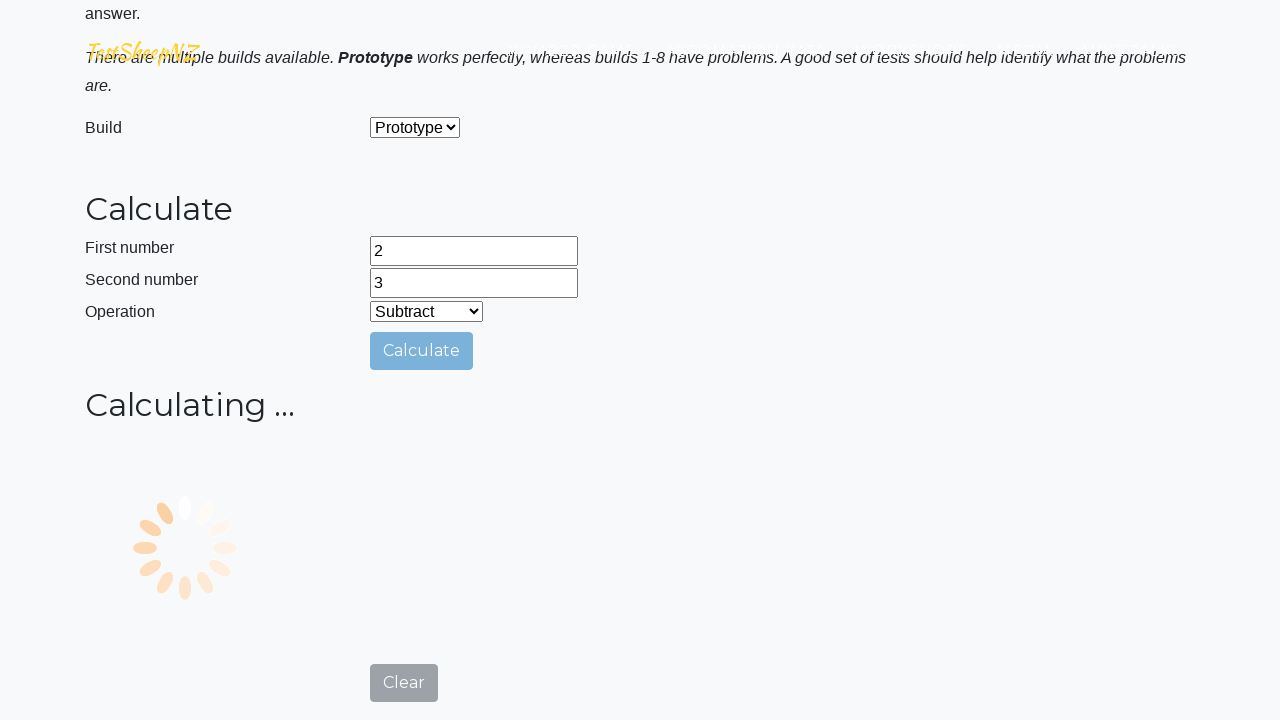

Waited 5 seconds for calculation to complete
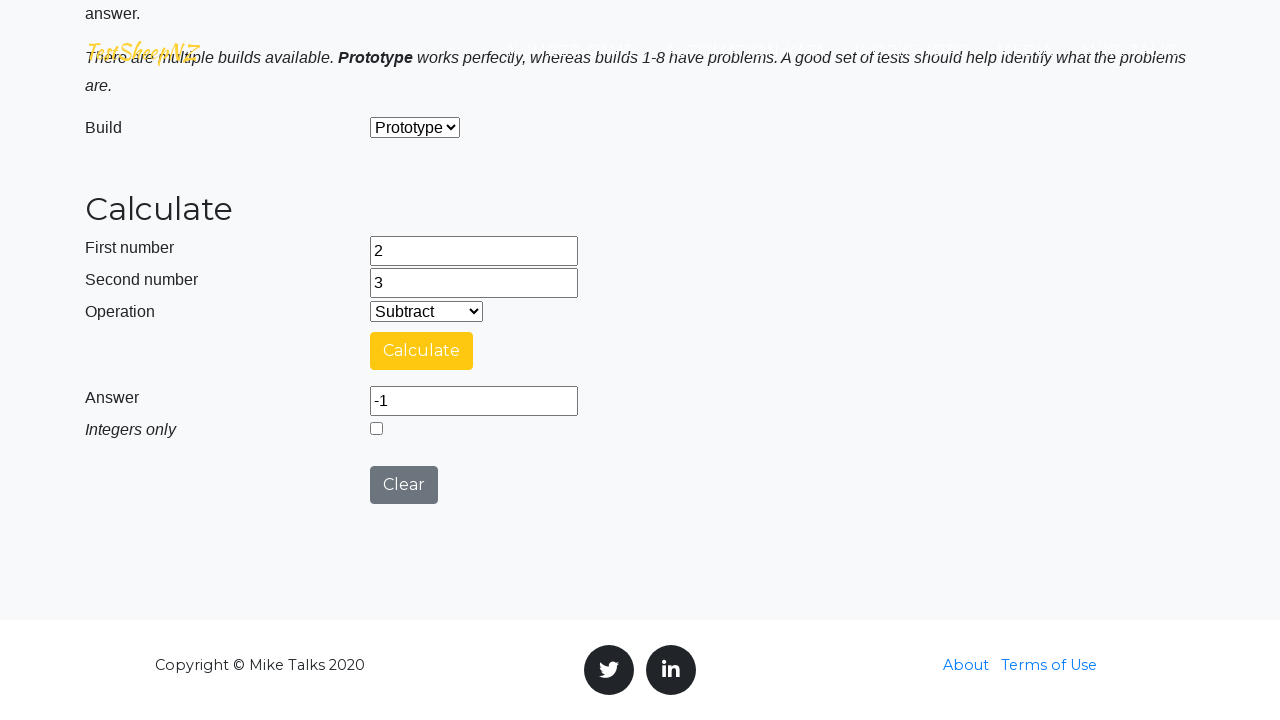

Retrieved answer value: -1
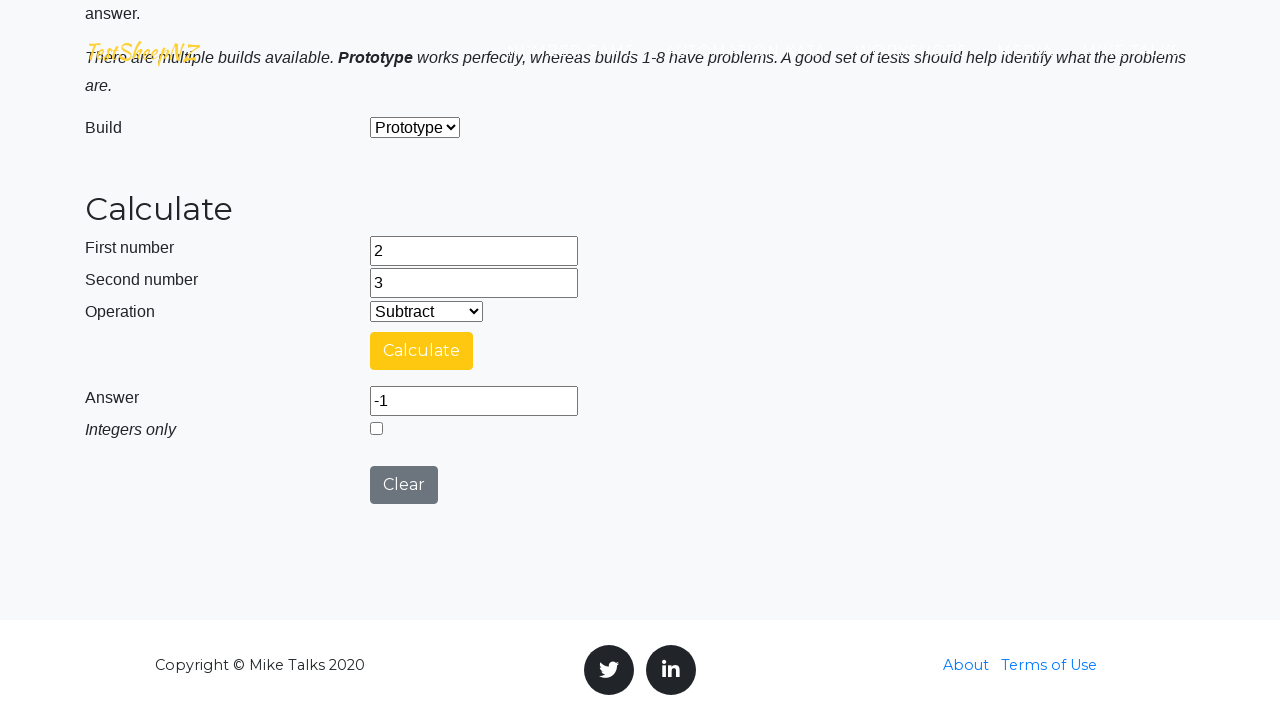

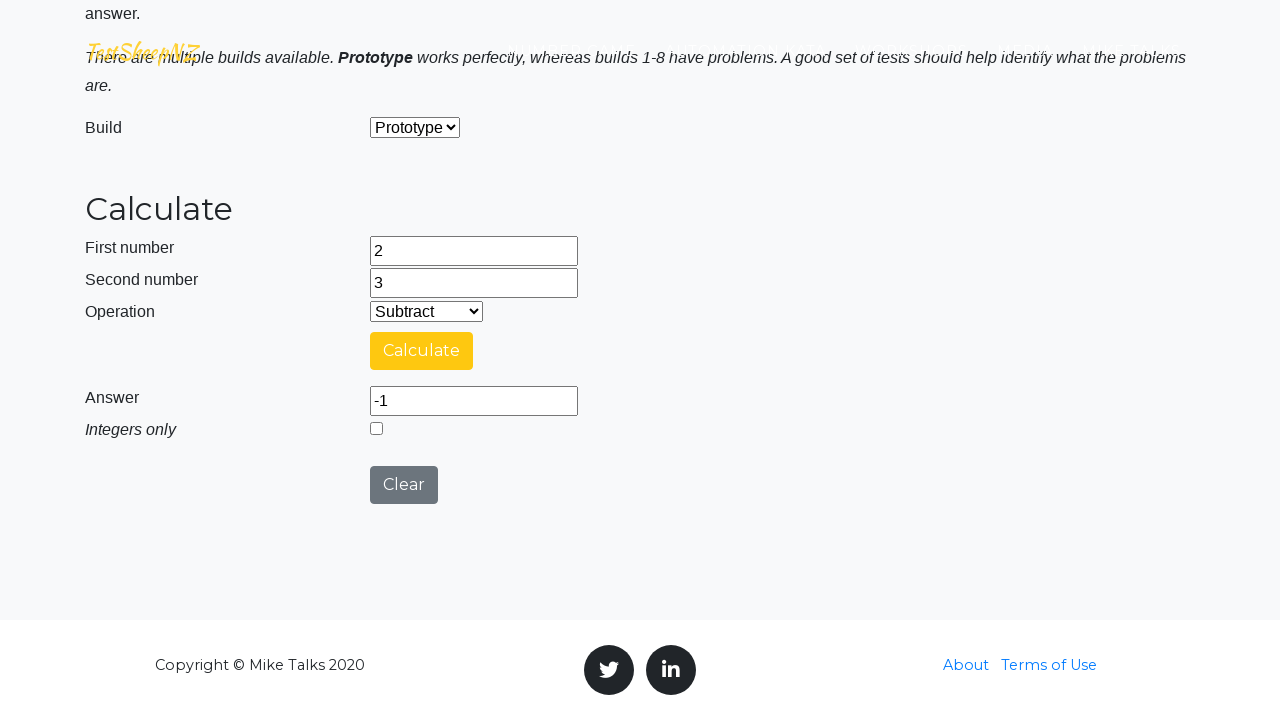